Tests keyboard actions on a text box form by filling fields using TAB navigation, typing text, and using keyboard shortcuts (Ctrl+A to select all, Ctrl+C to copy, Ctrl+V to paste).

Starting URL: https://demoqa.com/text-box

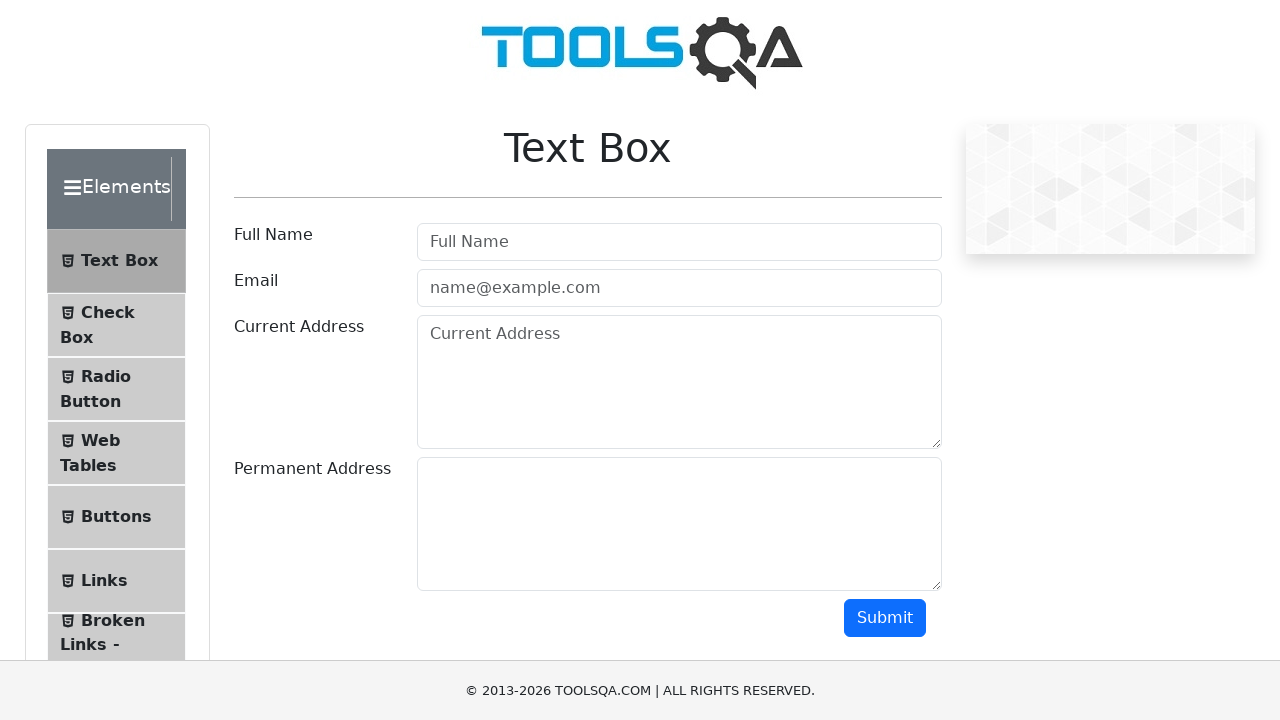

Filled userName field with 'Lalit' on input#userName
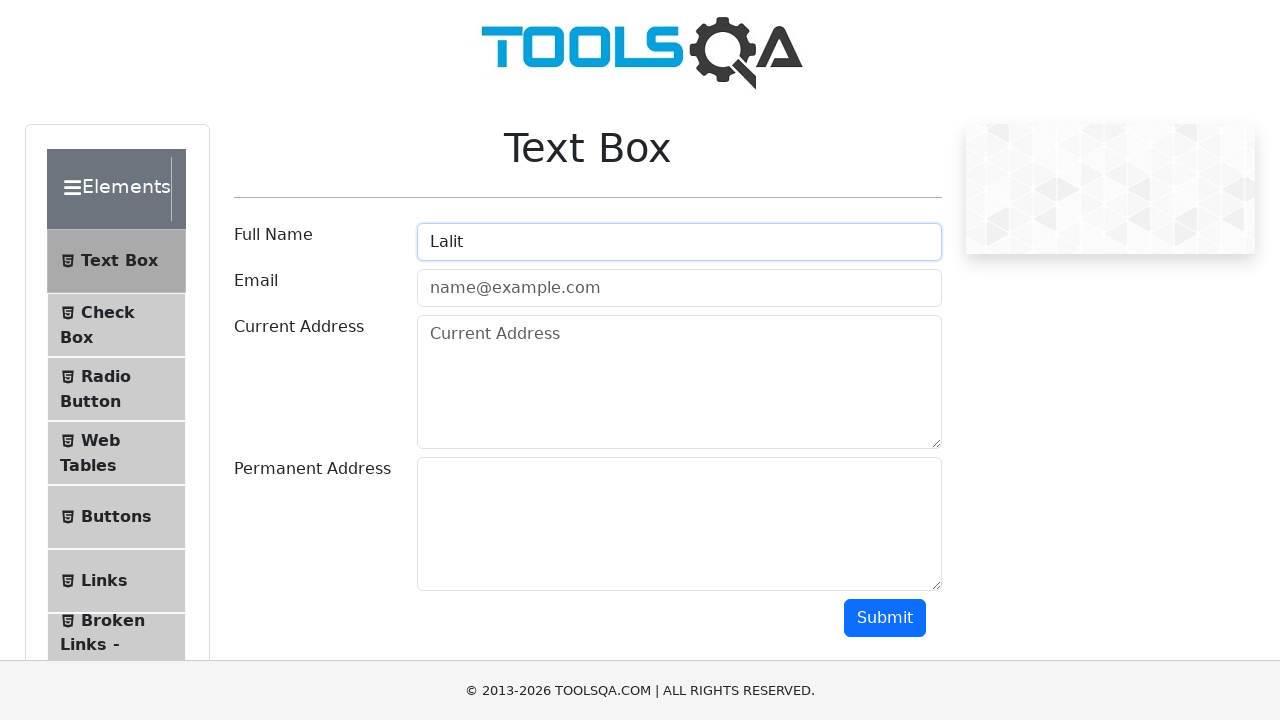

Pressed TAB to move to email field
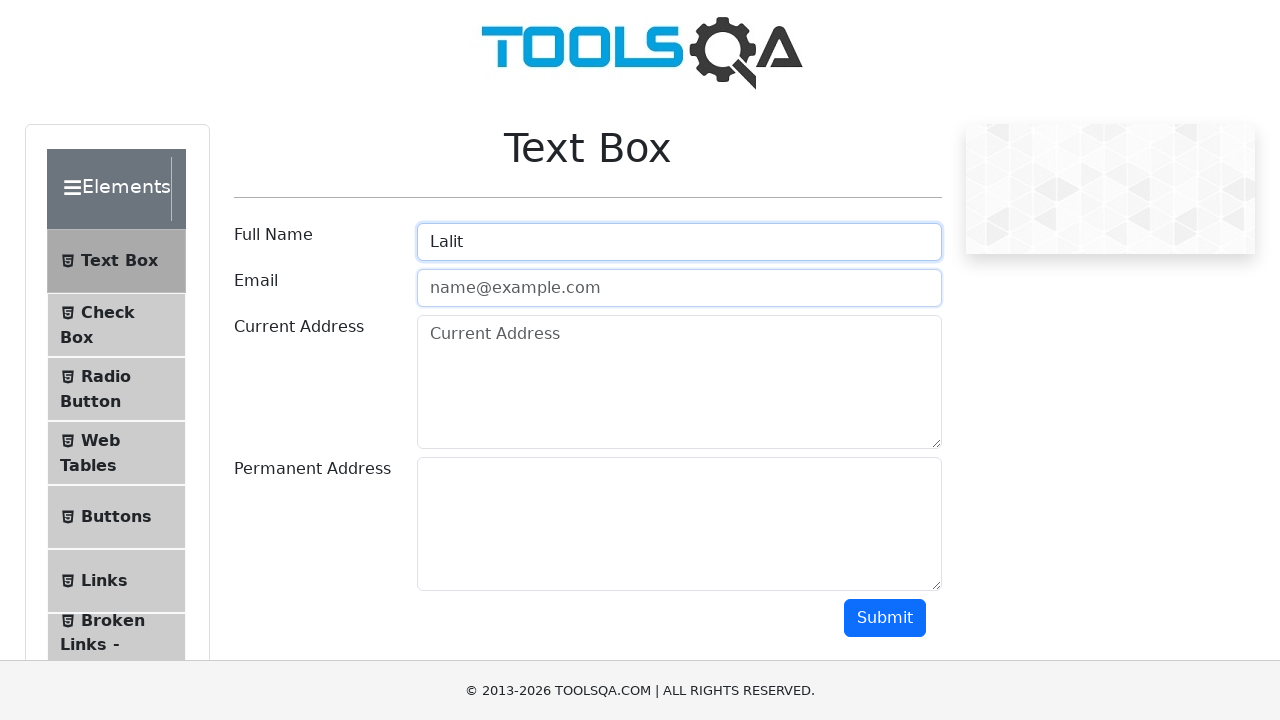

Typed 'lrs' in email field
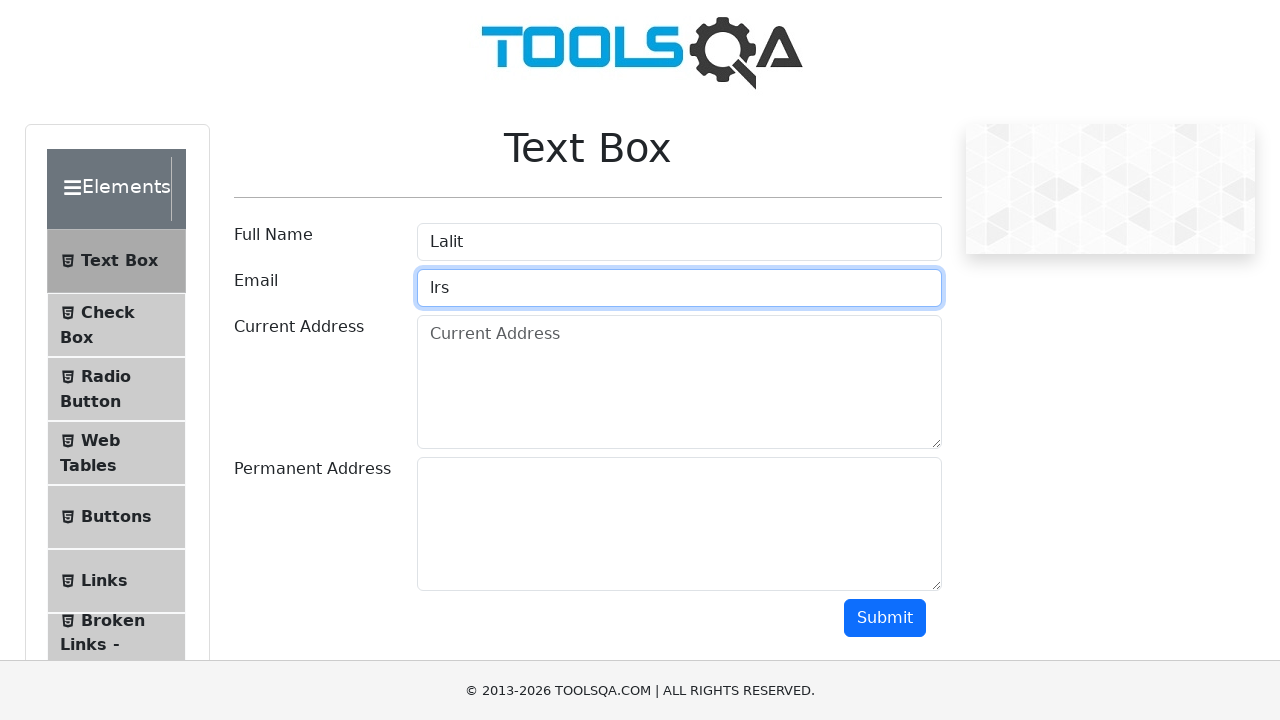

Pressed TAB to move to current address field
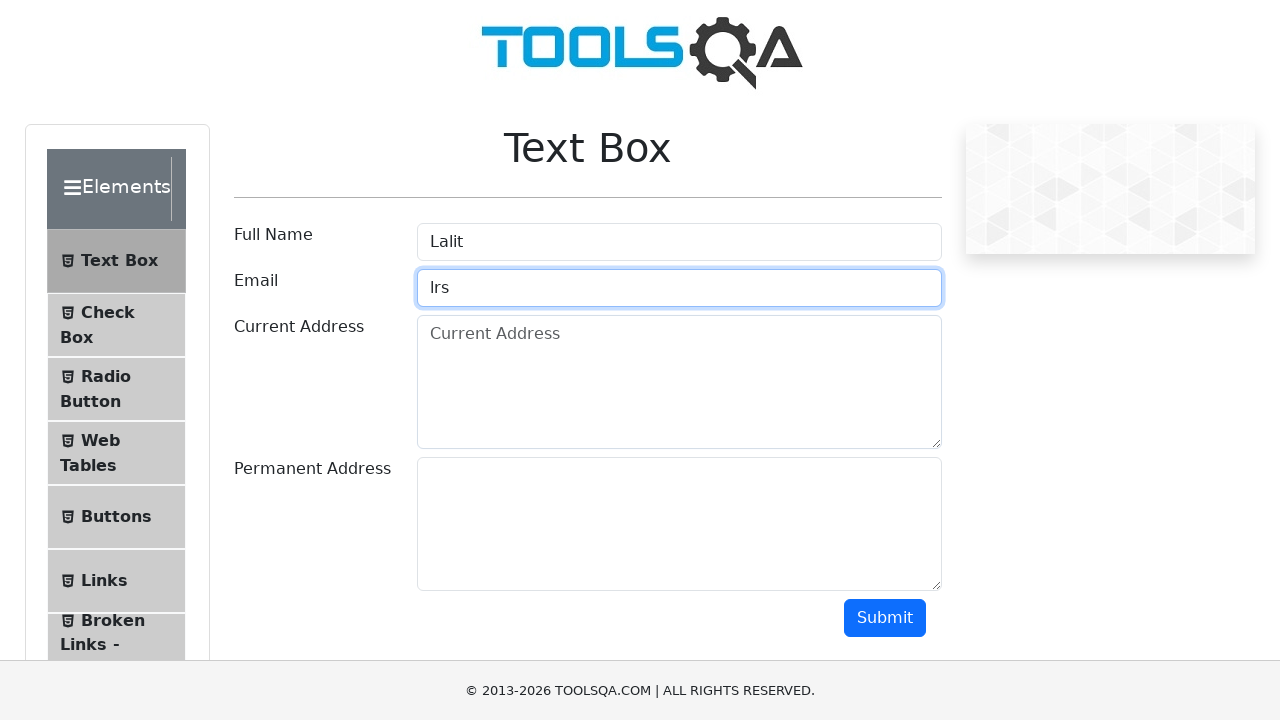

Typed 'Pune' in current address field
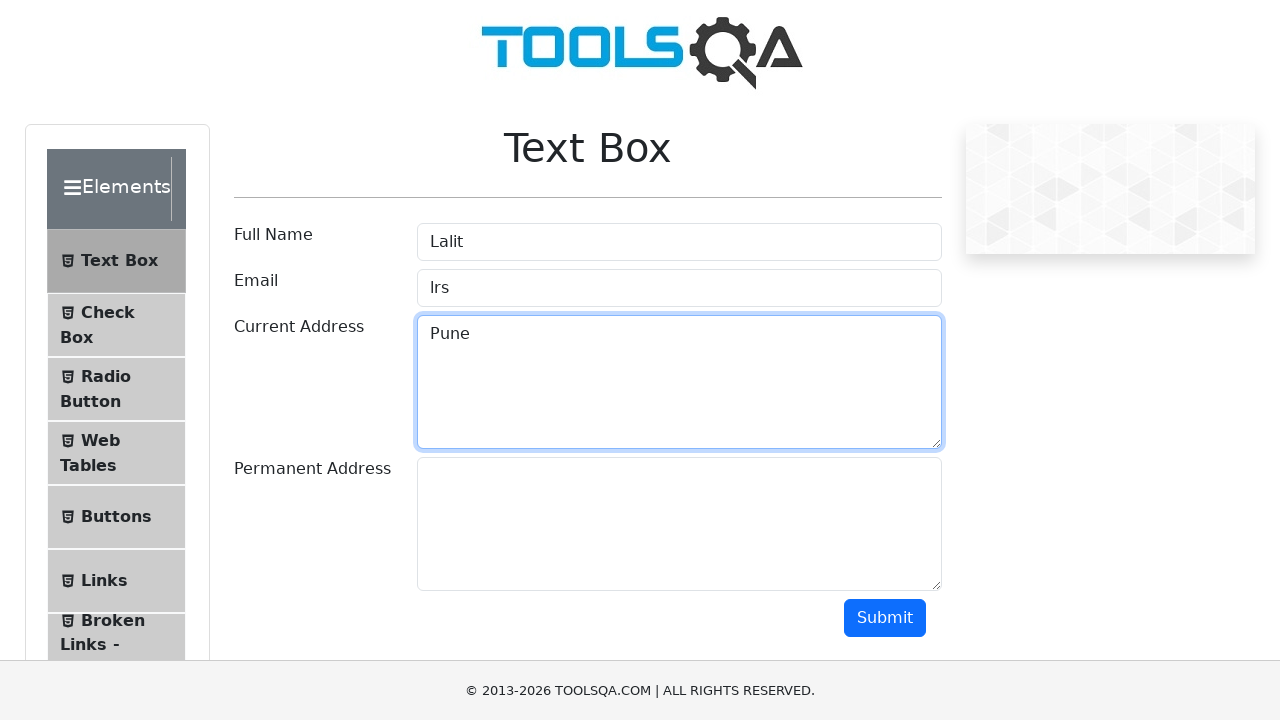

Pressed Ctrl+A to select all text in current field
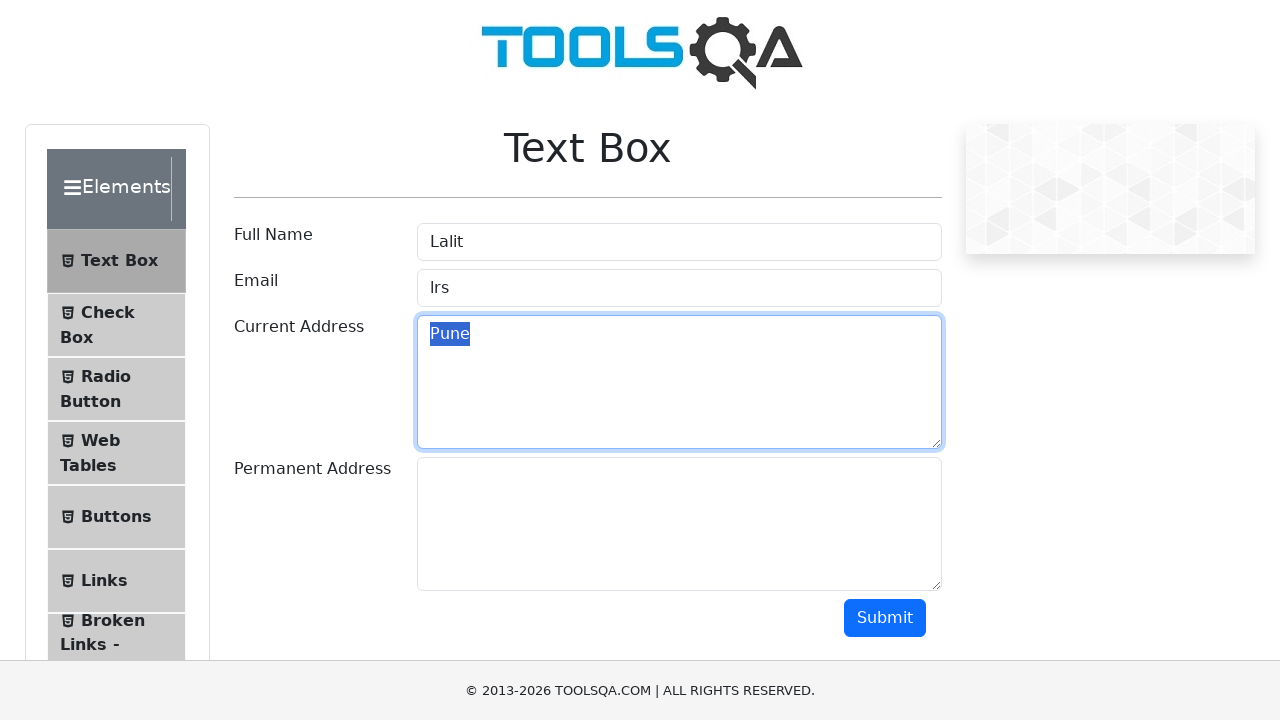

Pressed Ctrl+C to copy selected text
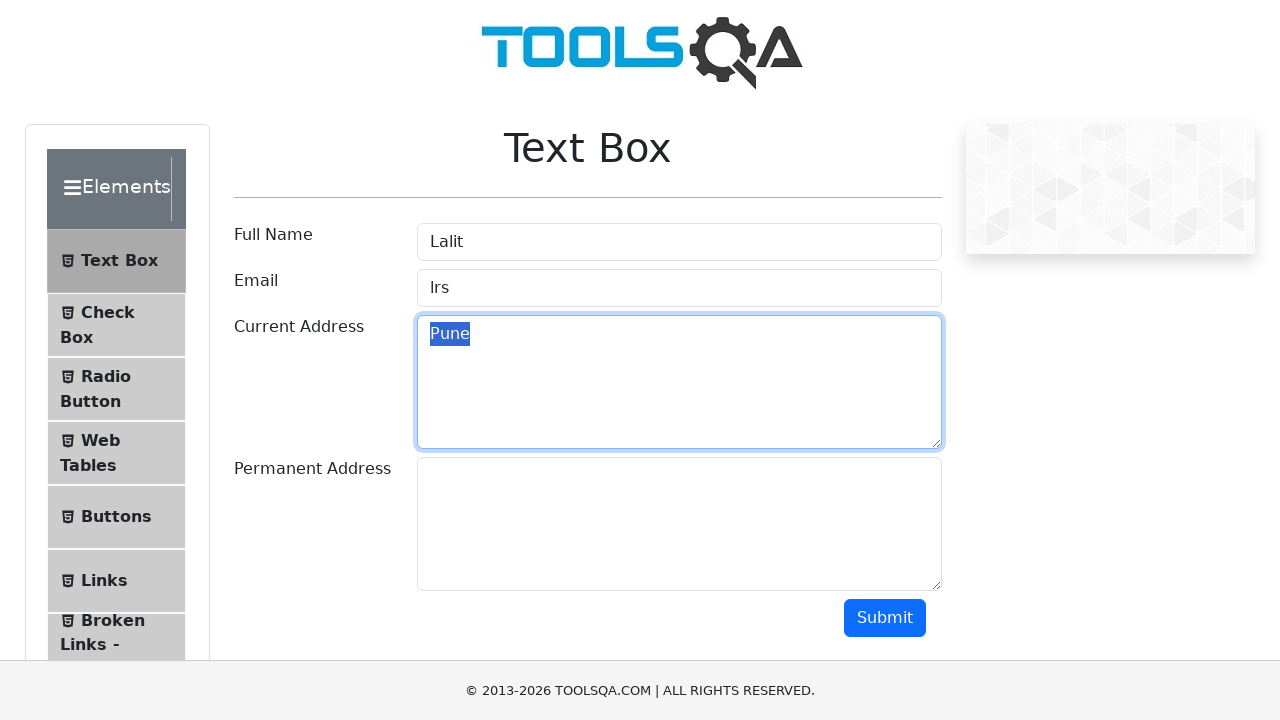

Pressed TAB to move to permanent address field
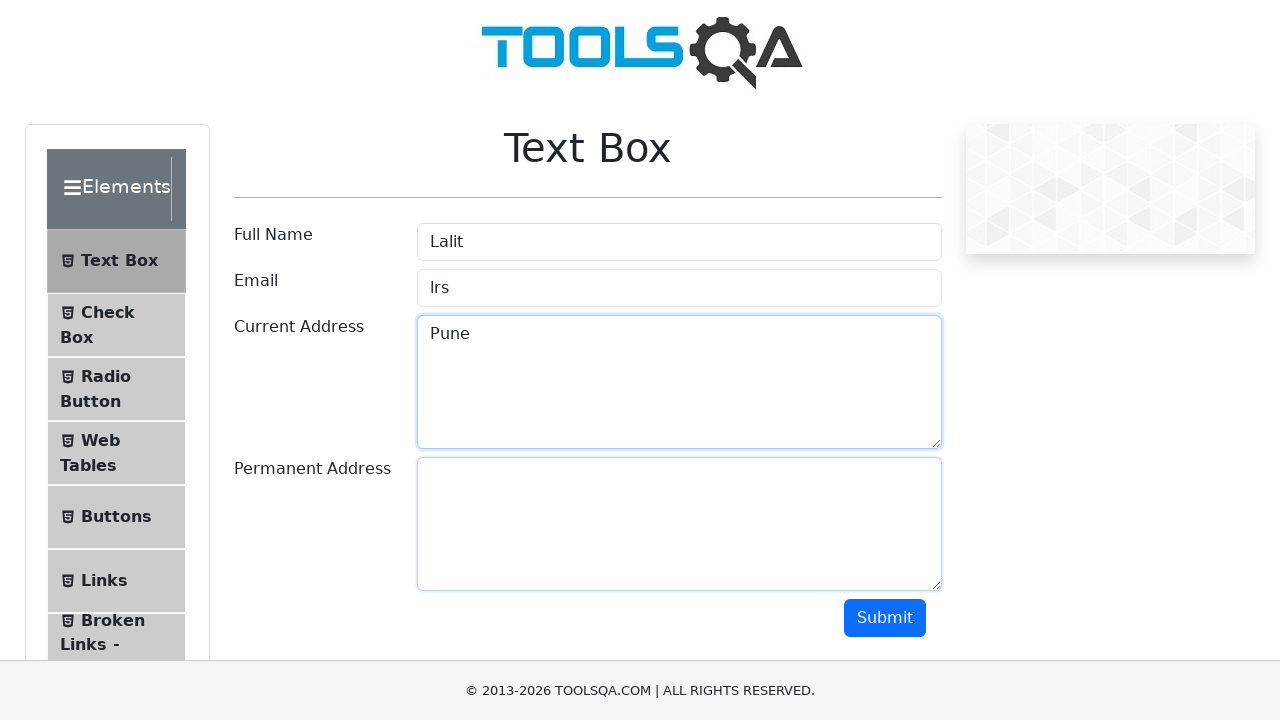

Pressed Ctrl+V to paste copied text into permanent address field
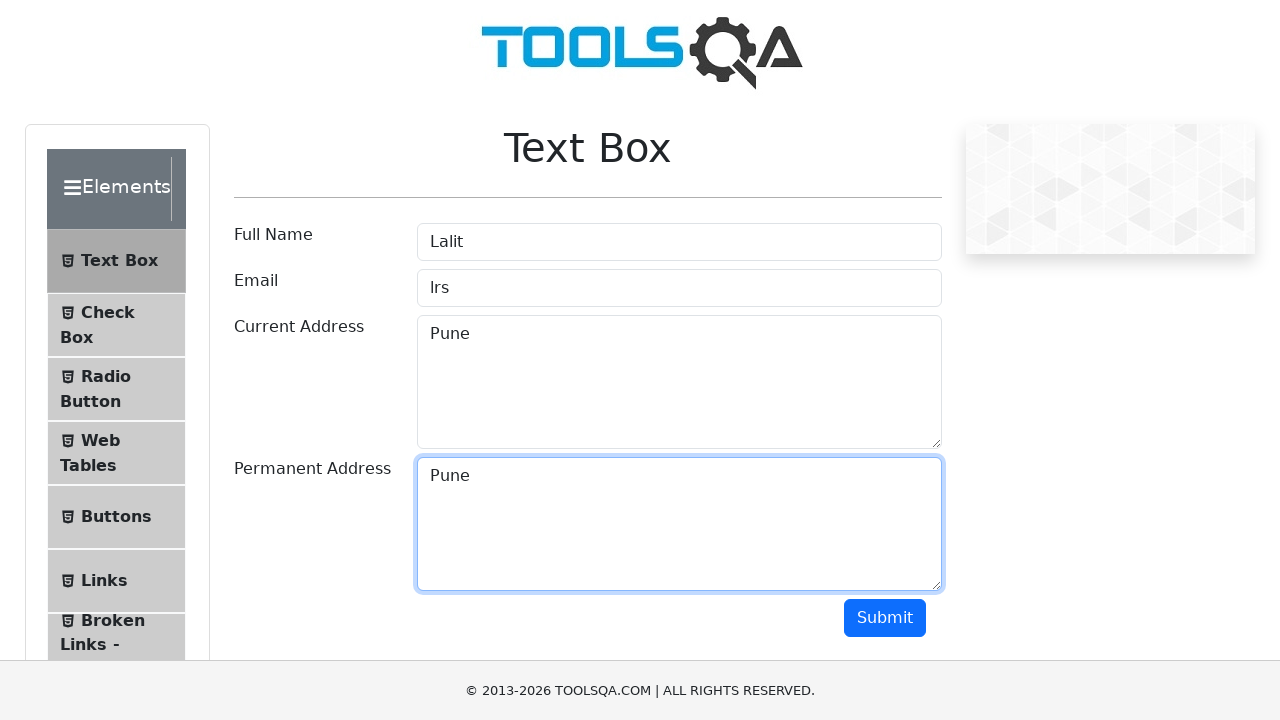

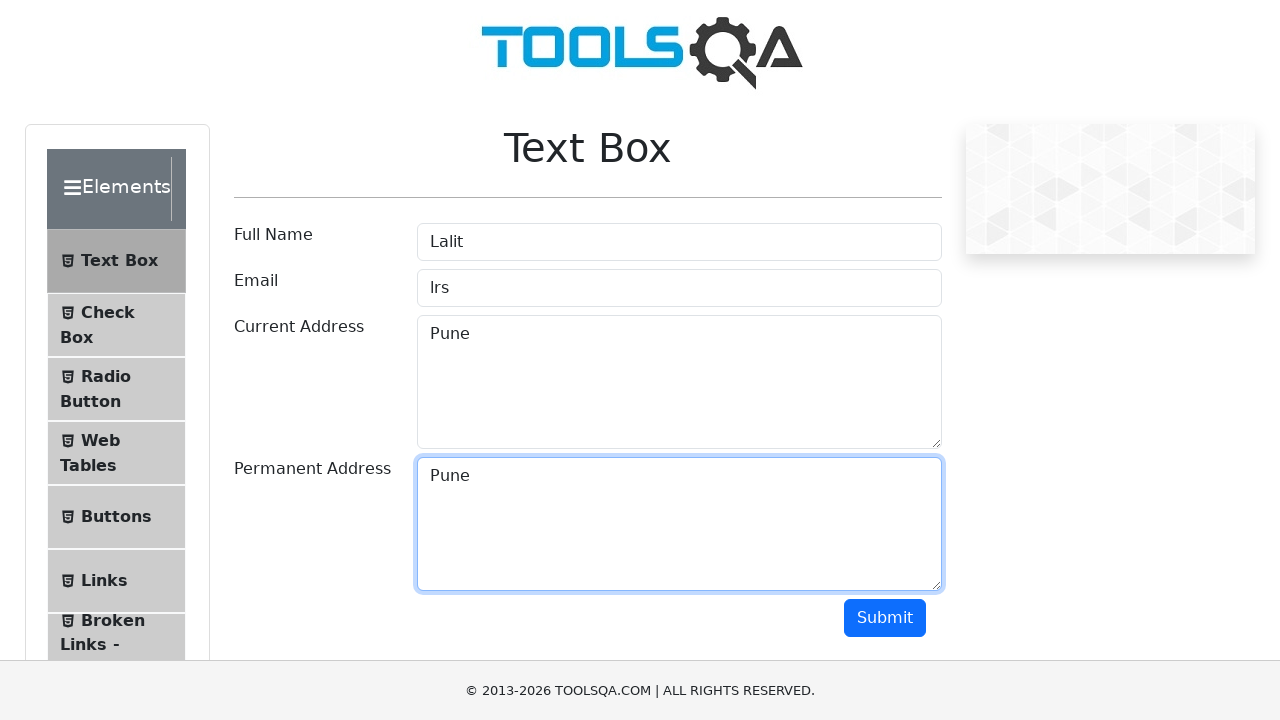